Tests keyboard key press functionality by sending Space and Left arrow keys to an input element and verifying the displayed result text confirms the correct key was pressed.

Starting URL: http://the-internet.herokuapp.com/key_presses

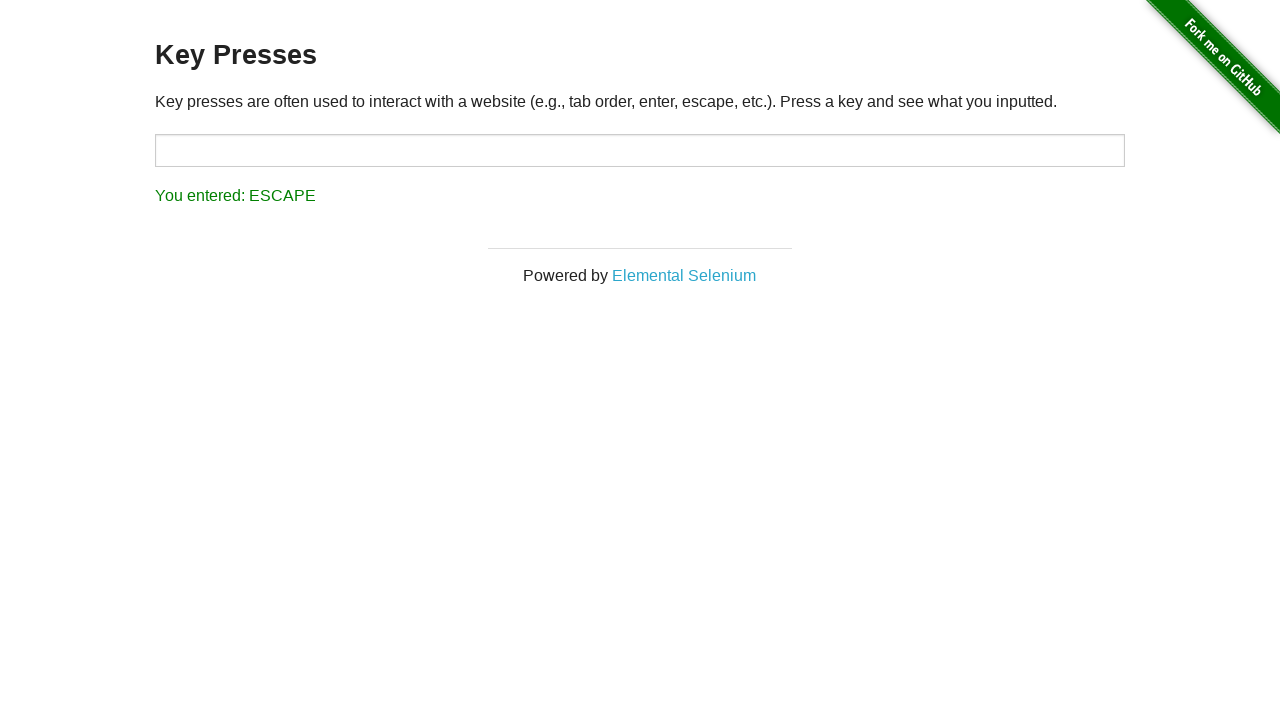

Pressed Space key on target input element on #target
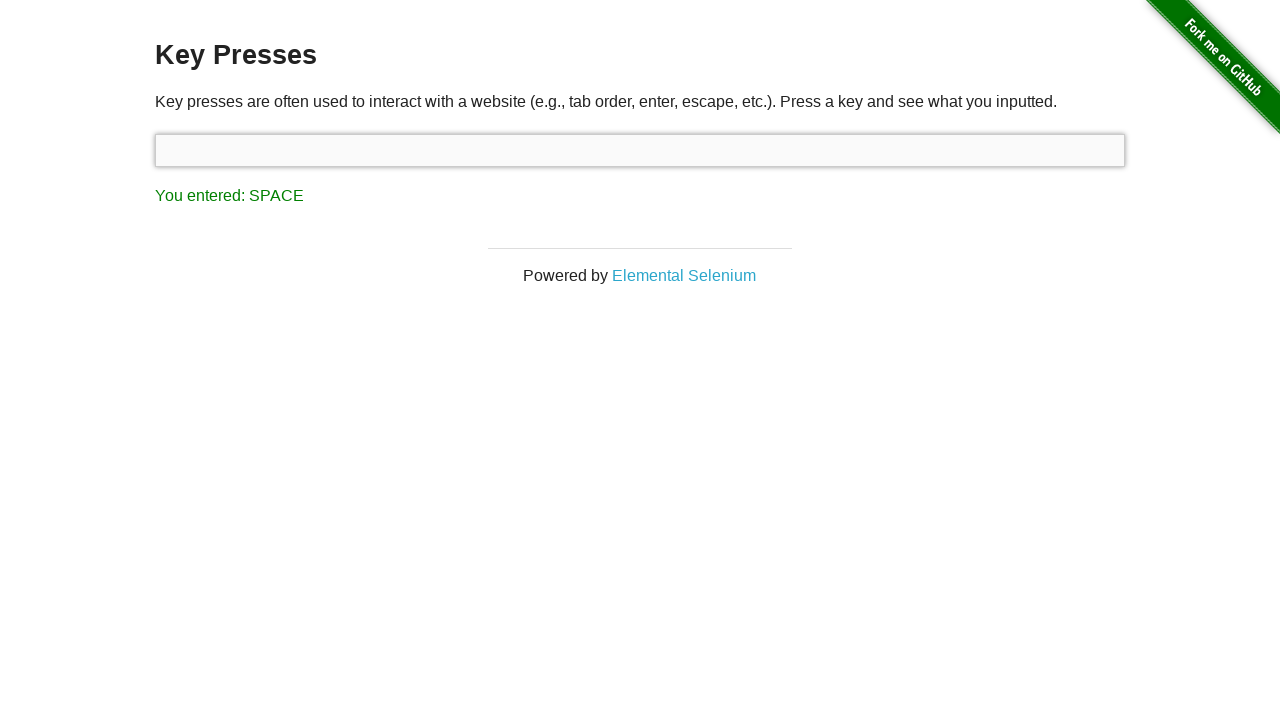

Retrieved result text after Space key press
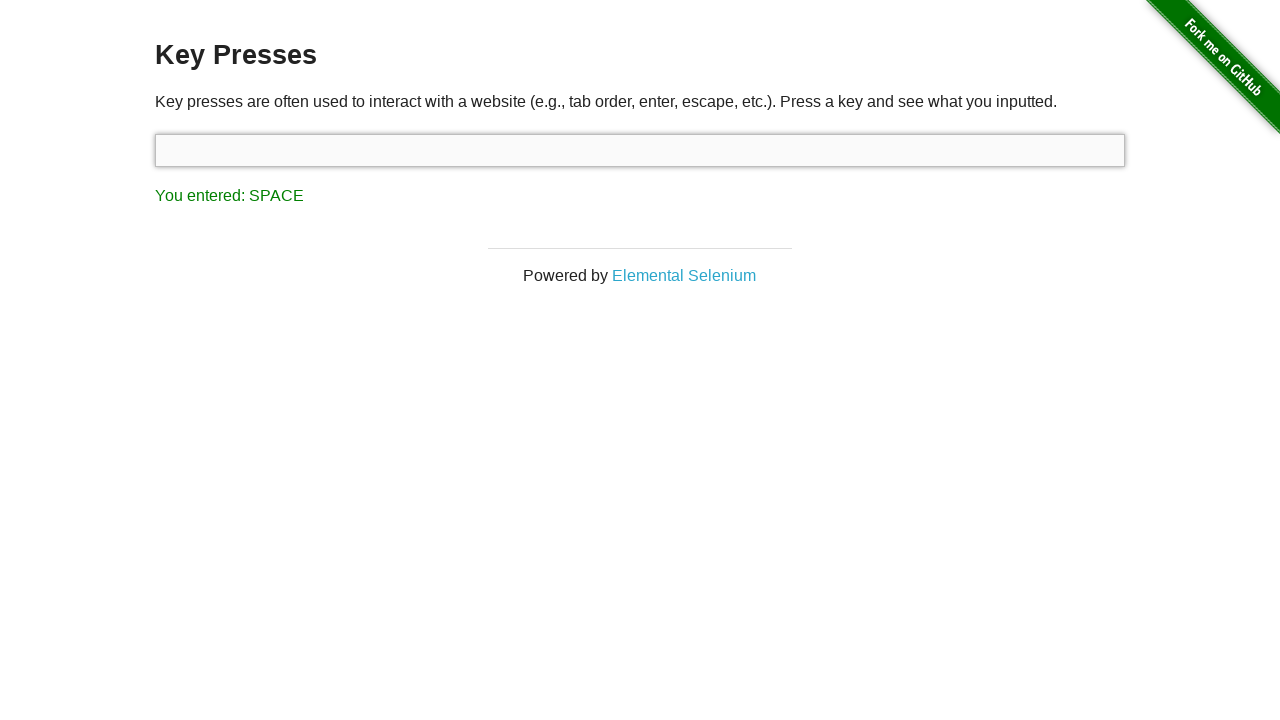

Verified result text confirms Space key was pressed
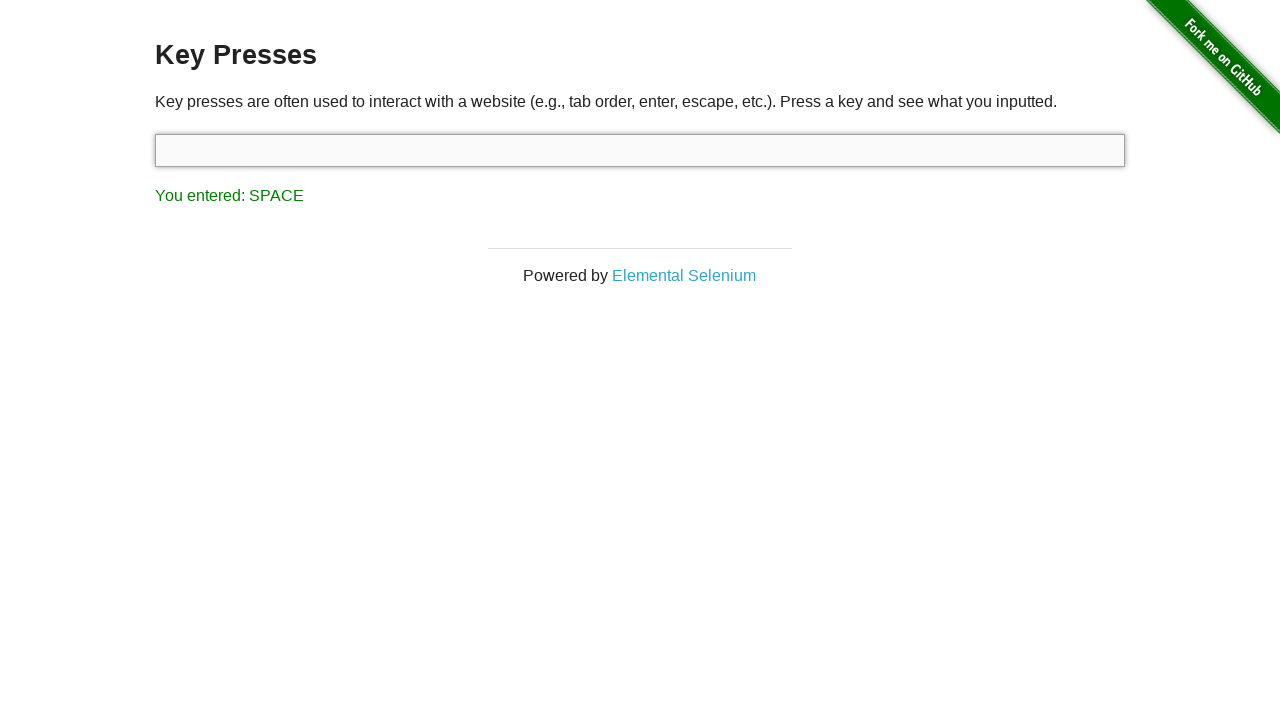

Pressed Left arrow key using keyboard
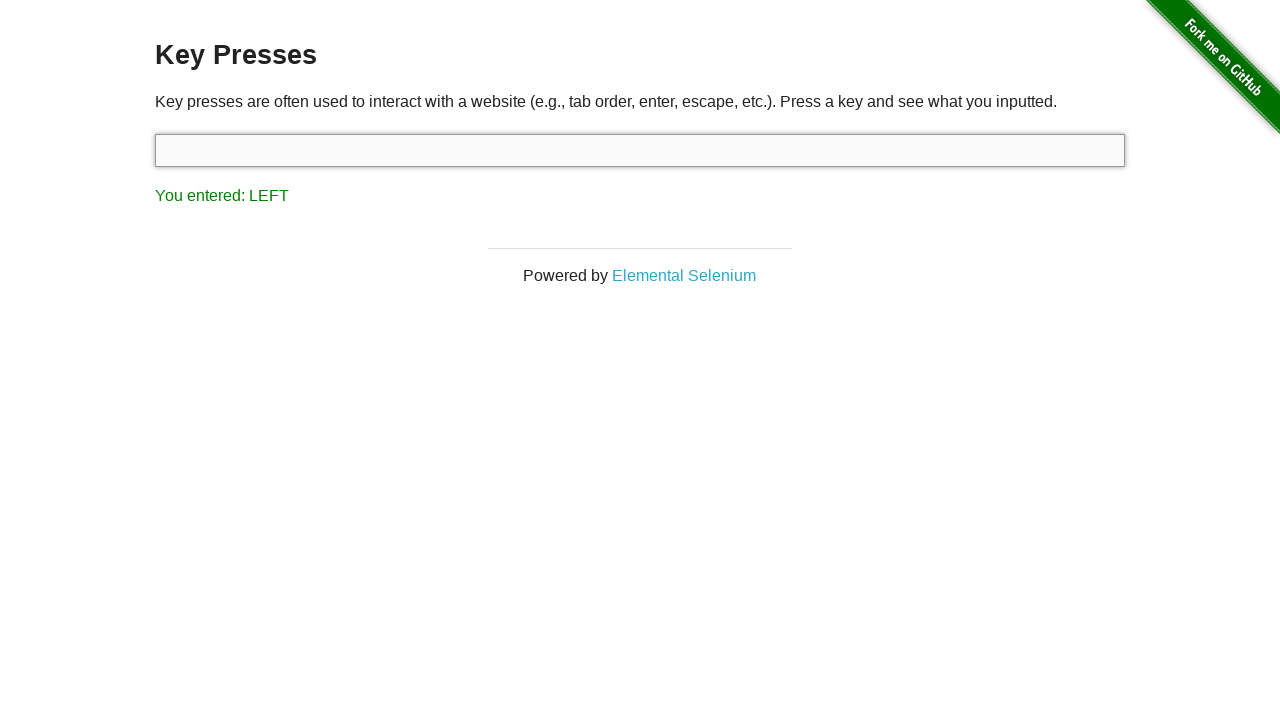

Retrieved result text after Left arrow key press
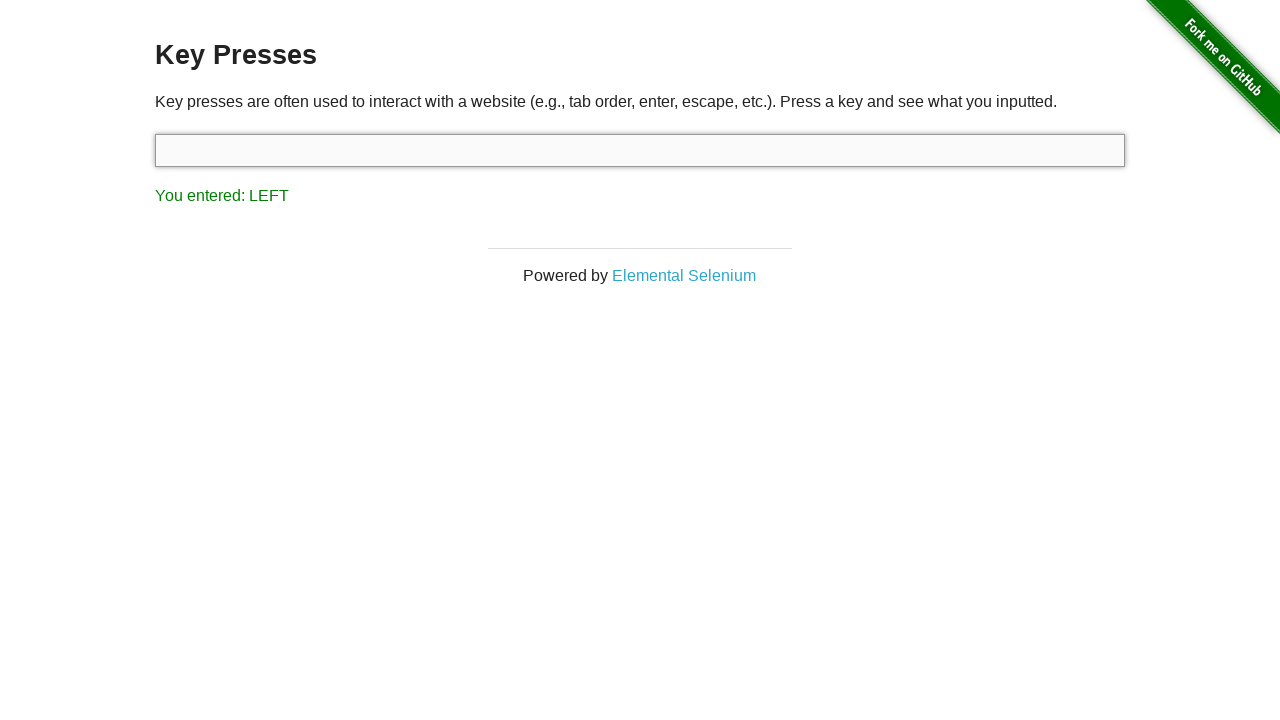

Verified result text confirms Left arrow key was pressed
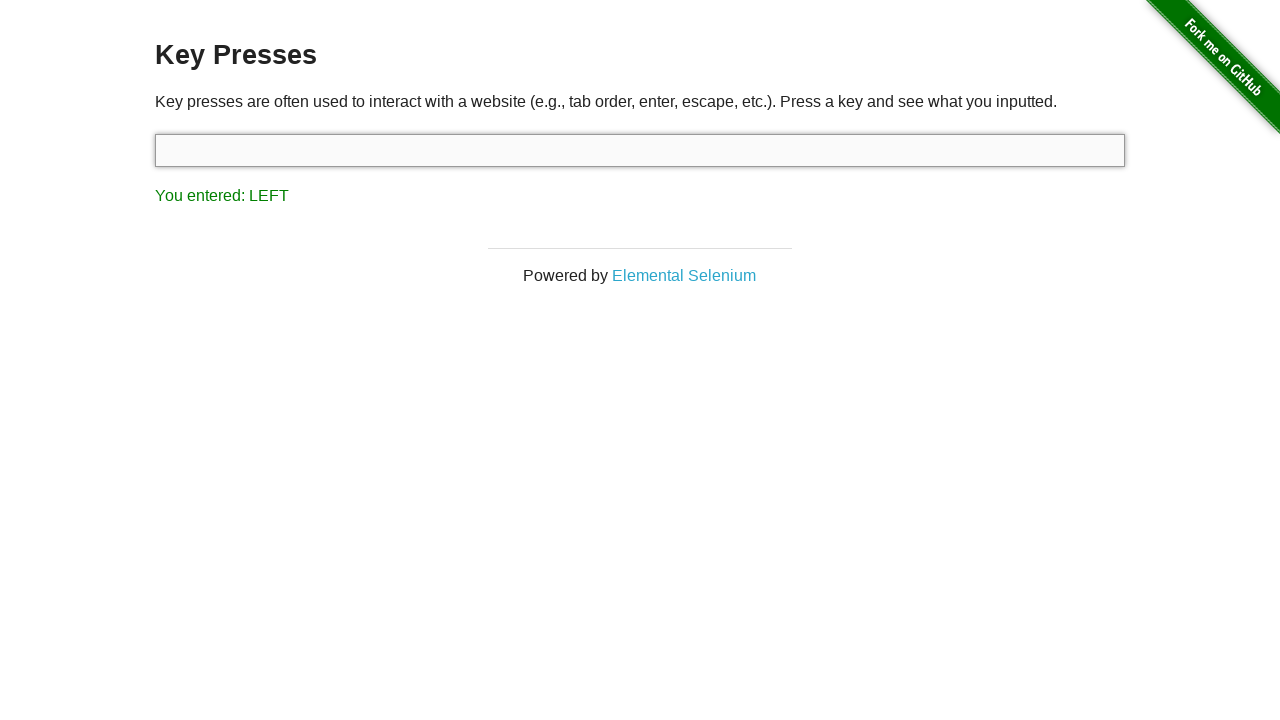

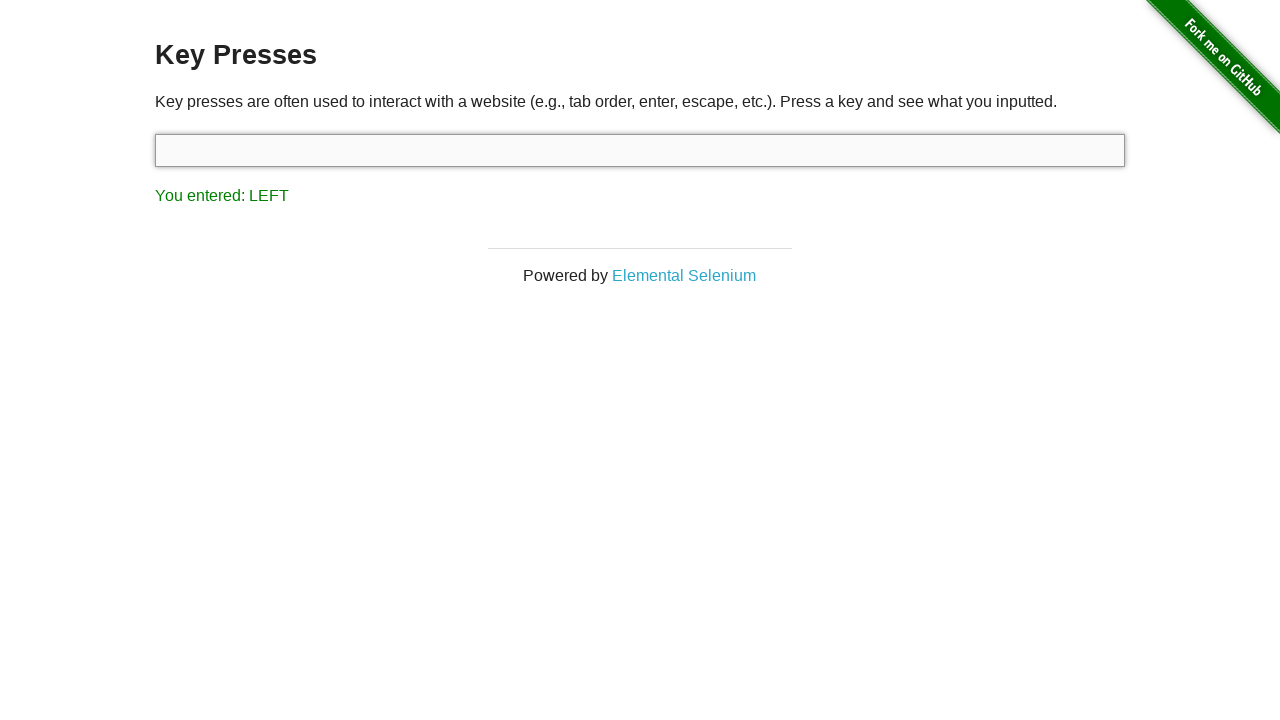